Tests that a button becomes enabled after 5 seconds on the dynamic properties page

Starting URL: https://demoqa.com/dynamic-properties

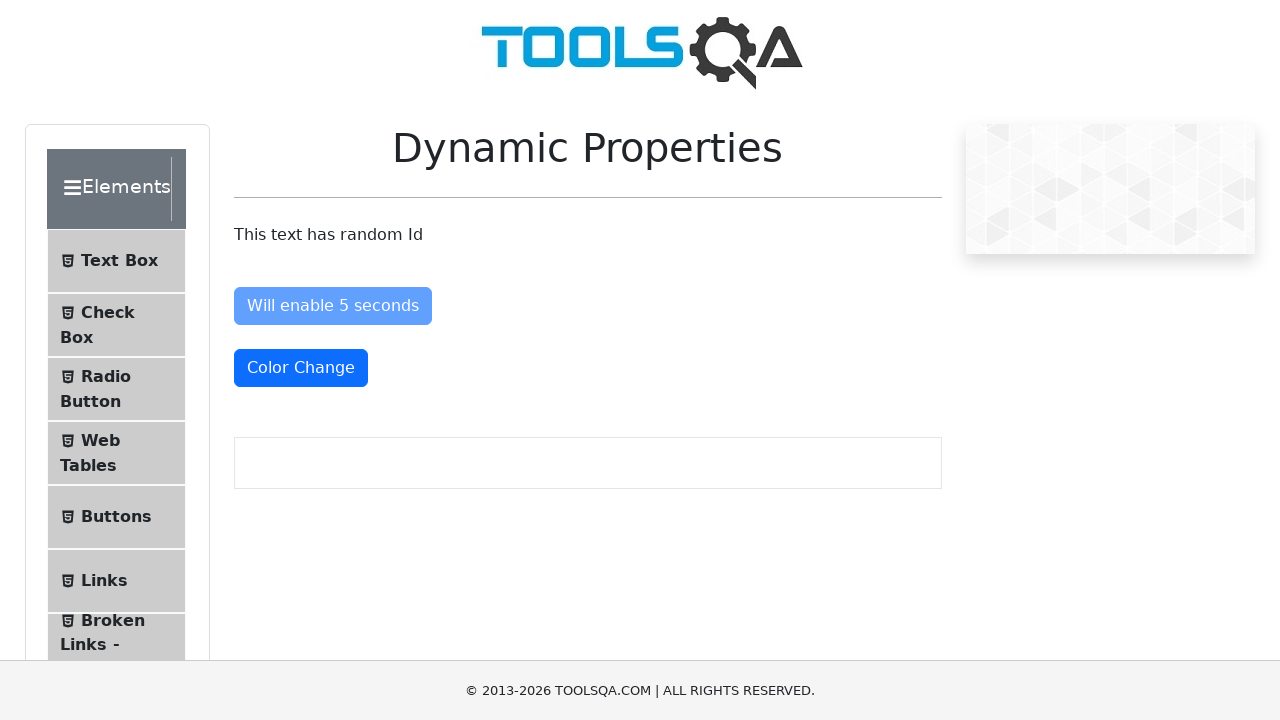

Navigated to dynamic properties page
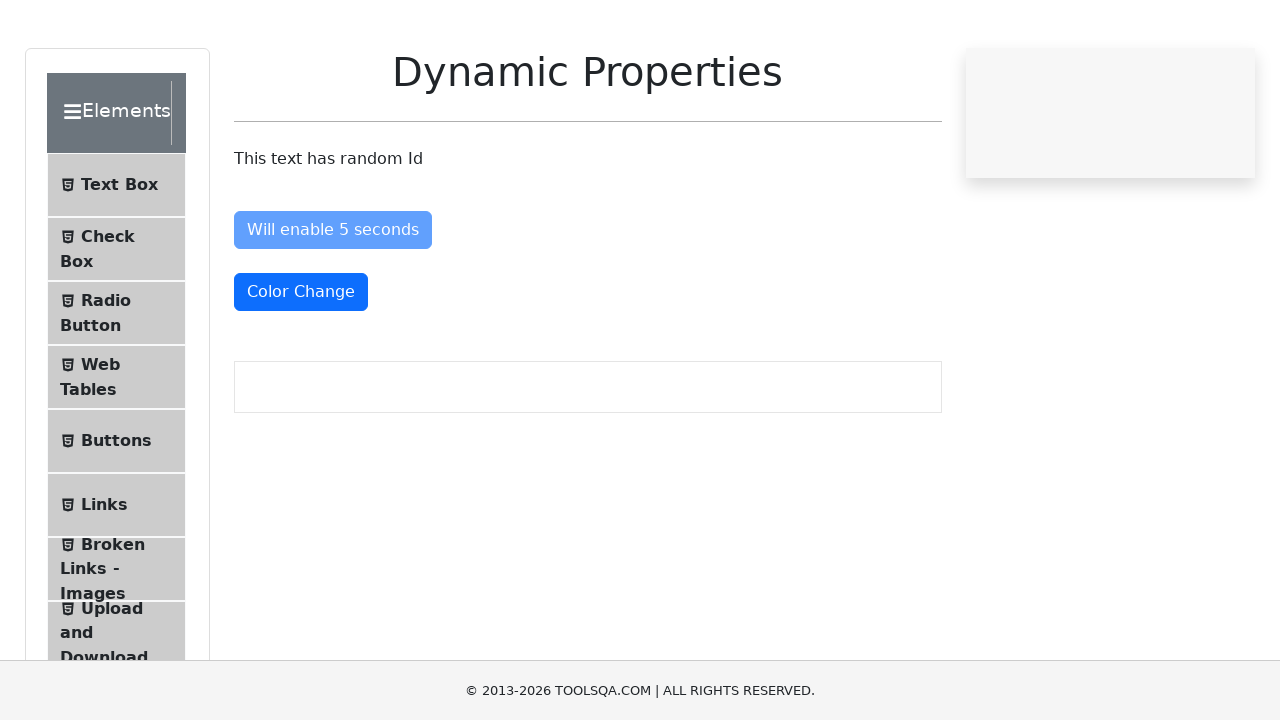

Button became enabled after 5 seconds
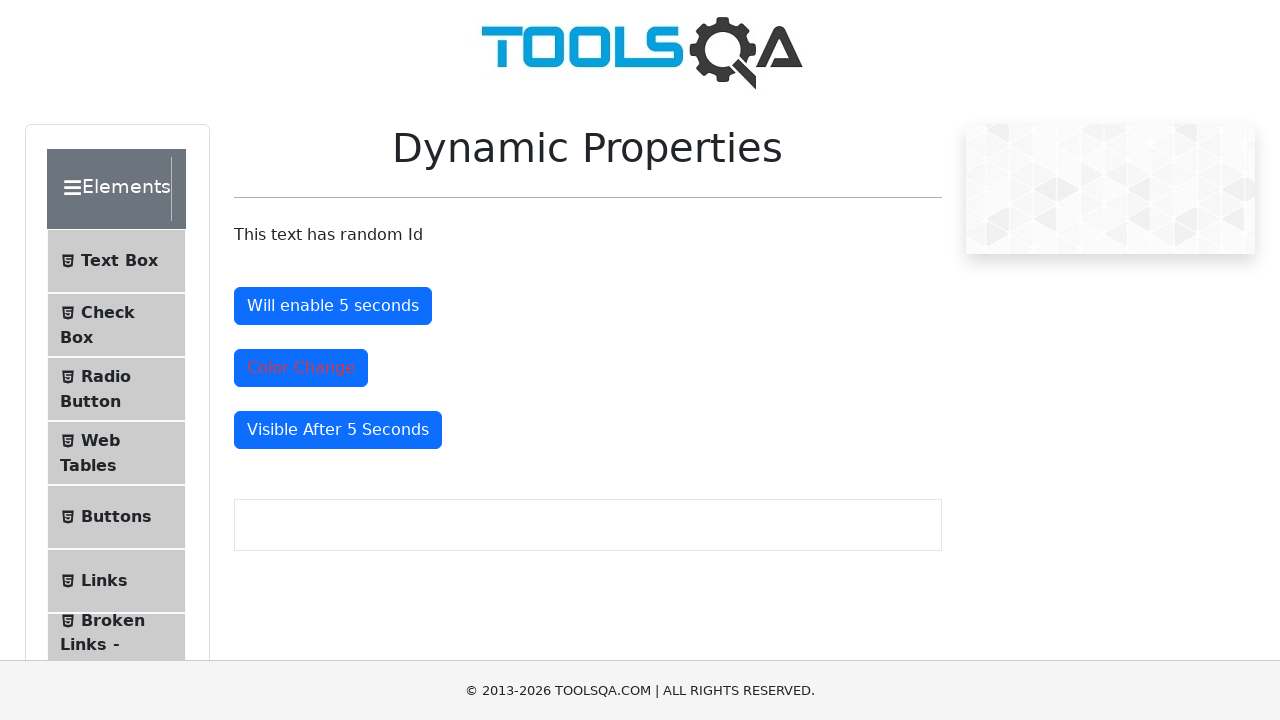

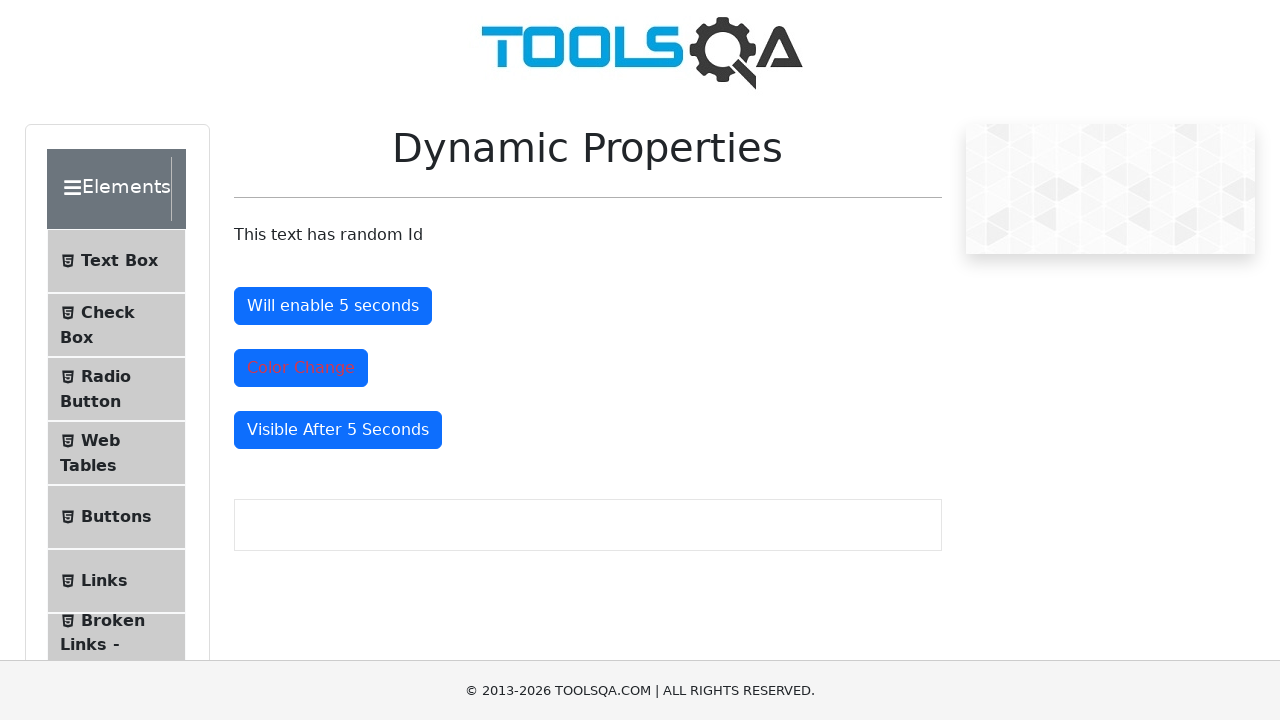